Tests scrolling to an element and filling form fields by entering a name and date on a scroll test page

Starting URL: https://formy-project.herokuapp.com/scroll

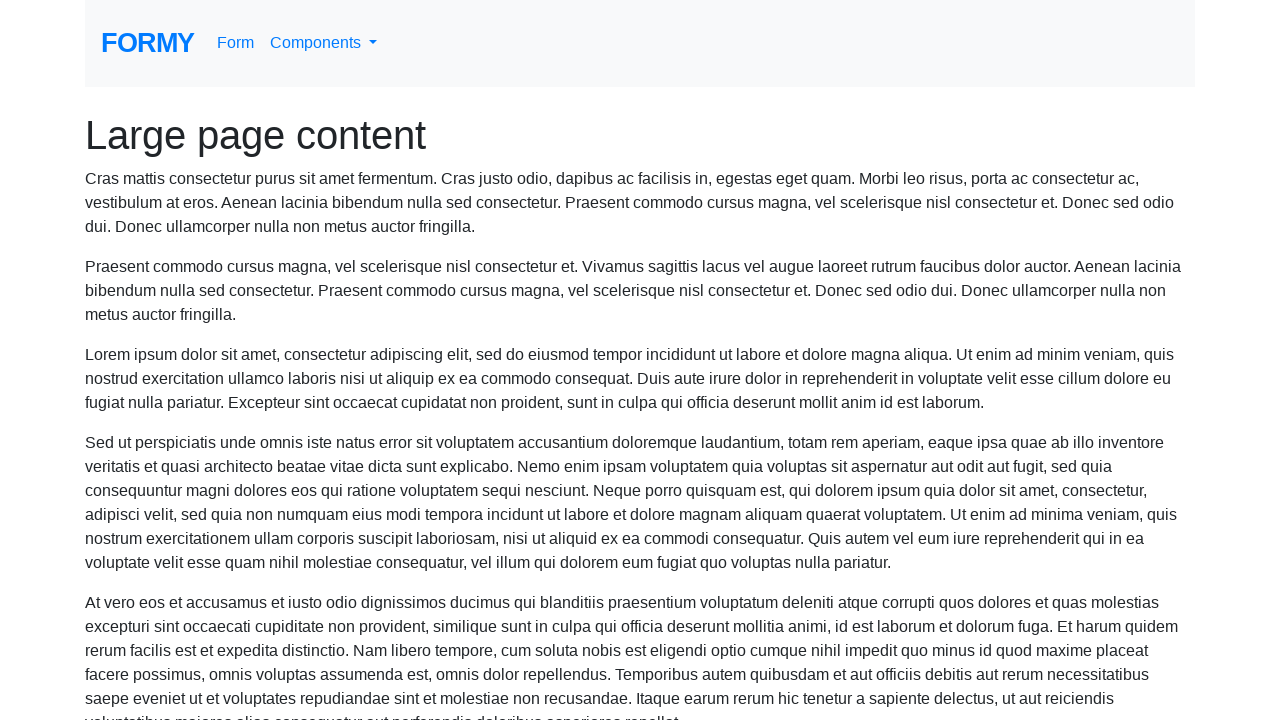

Scrolled to name field
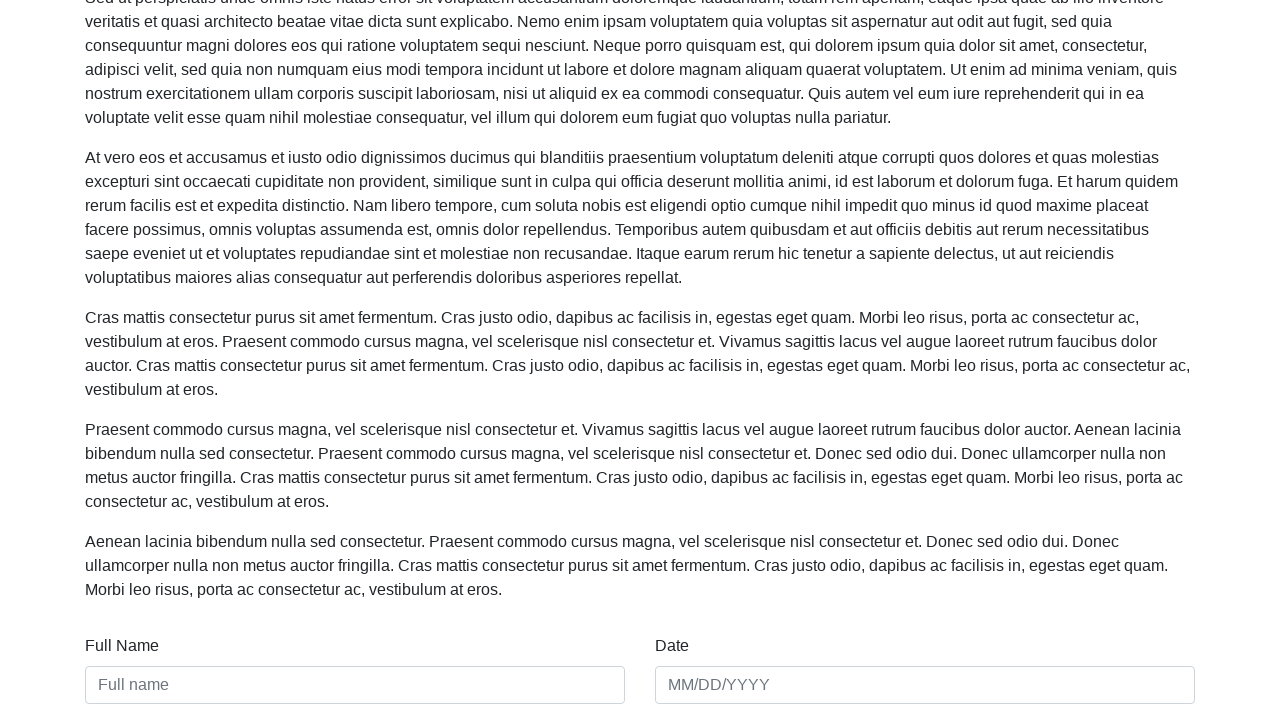

Filled name field with 'Jennifer Martinez' on #name
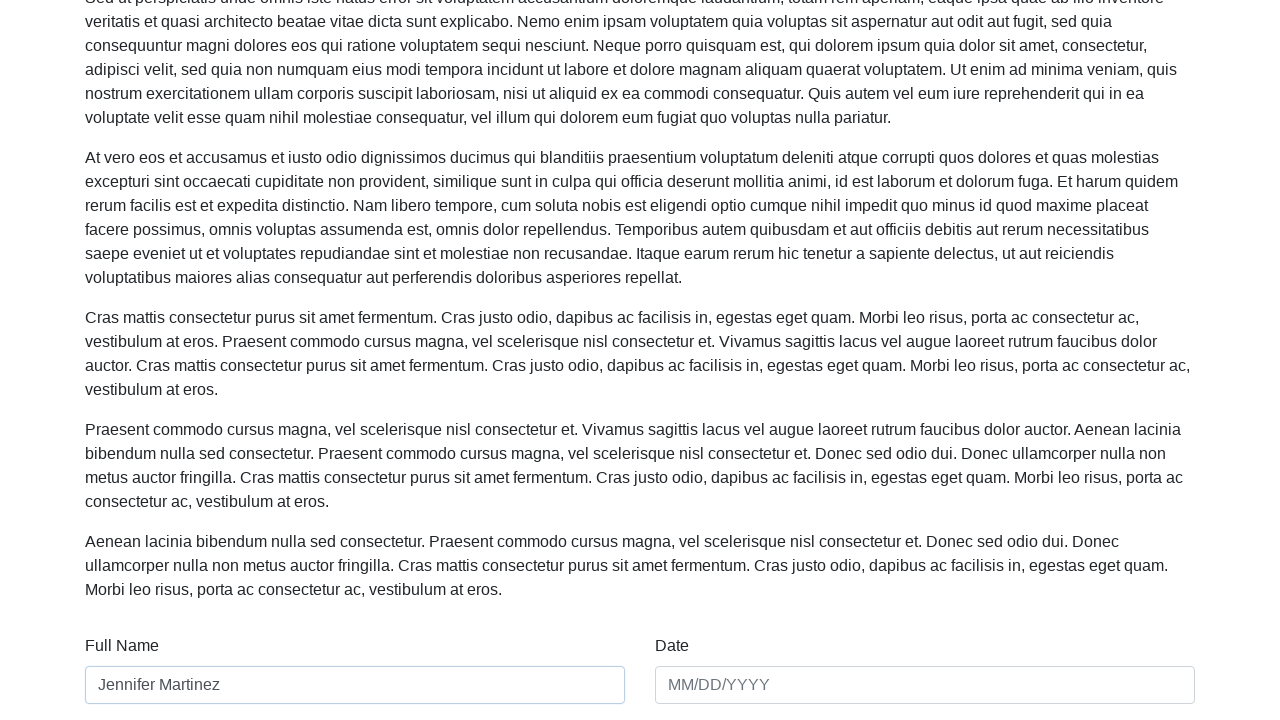

Filled date field with '03/15/2024' on #date
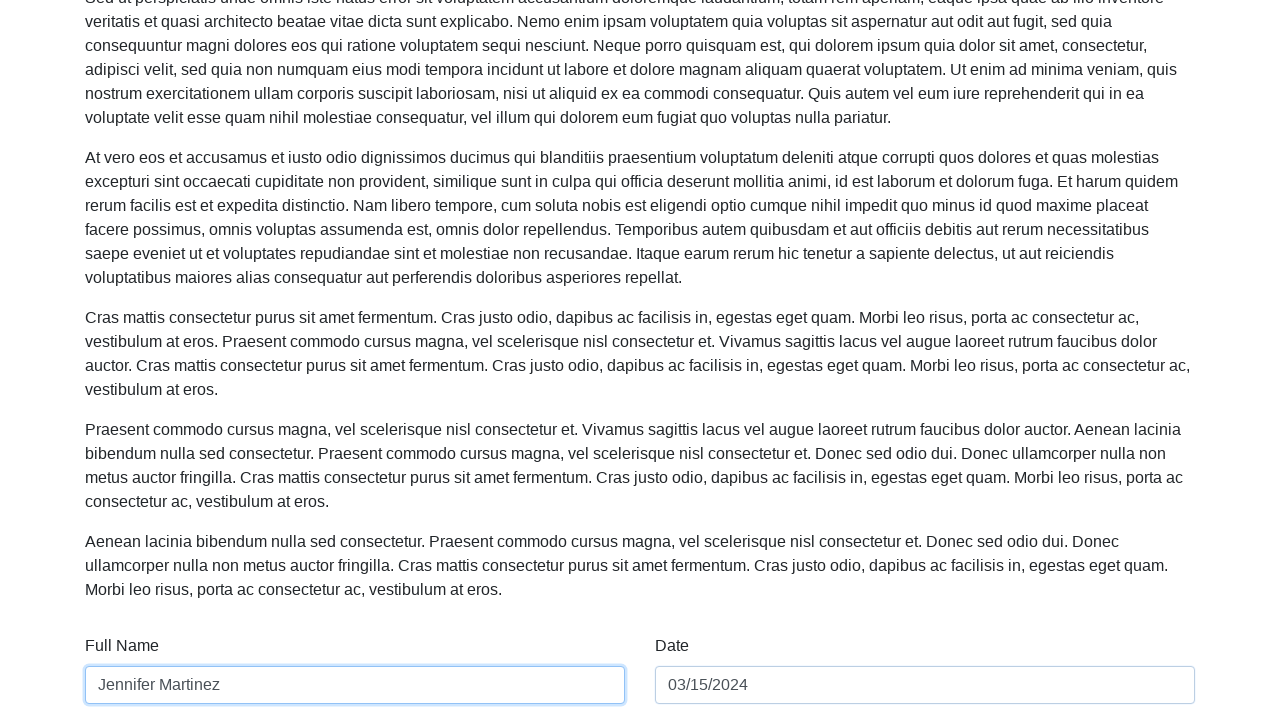

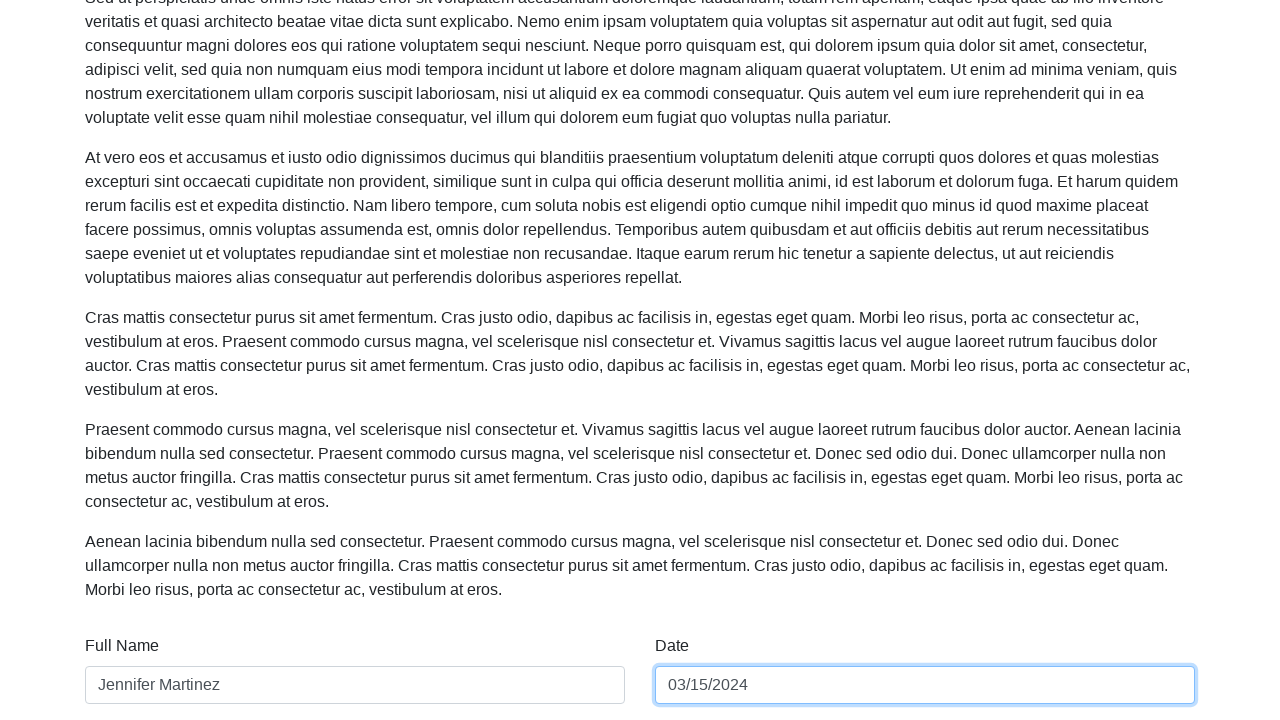